Tests dynamic loading where an element is hidden on the page and becomes visible after clicking a button. Clicks the start button, waits for the finish text to be displayed, and verifies the text content.

Starting URL: http://the-internet.herokuapp.com/dynamic_loading/1

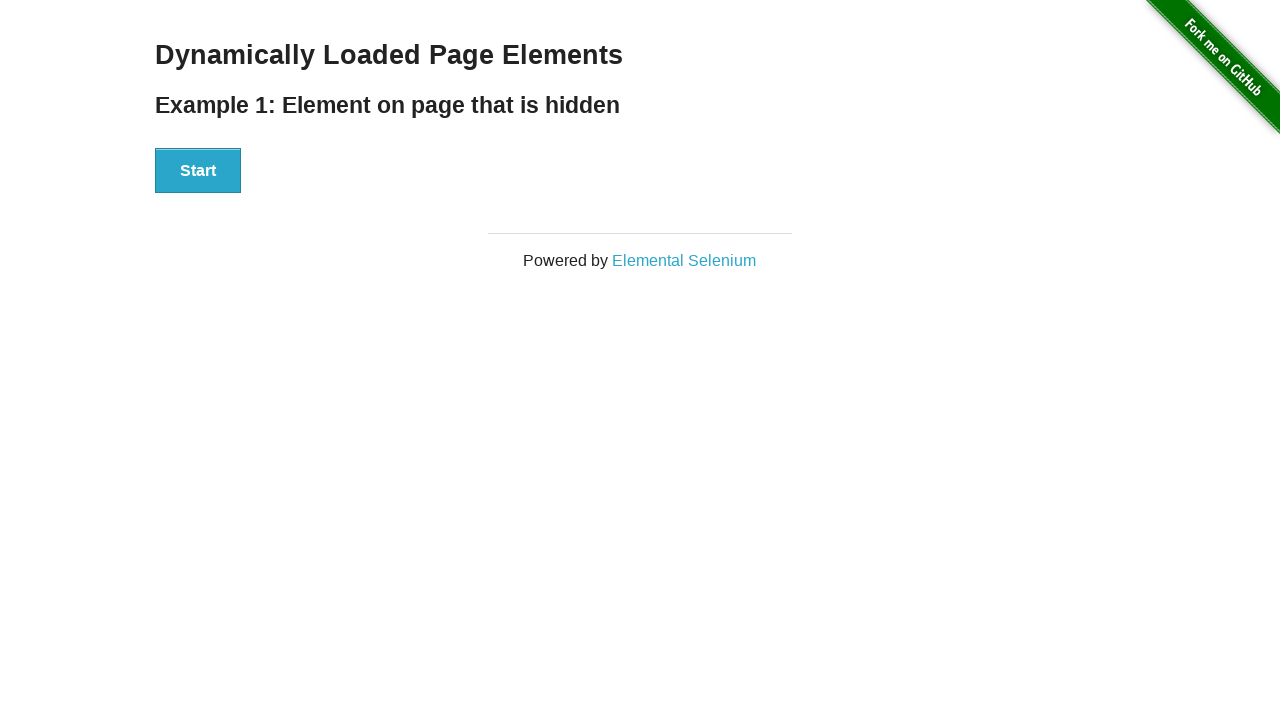

Clicked the Start button to trigger dynamic loading at (198, 171) on #start button
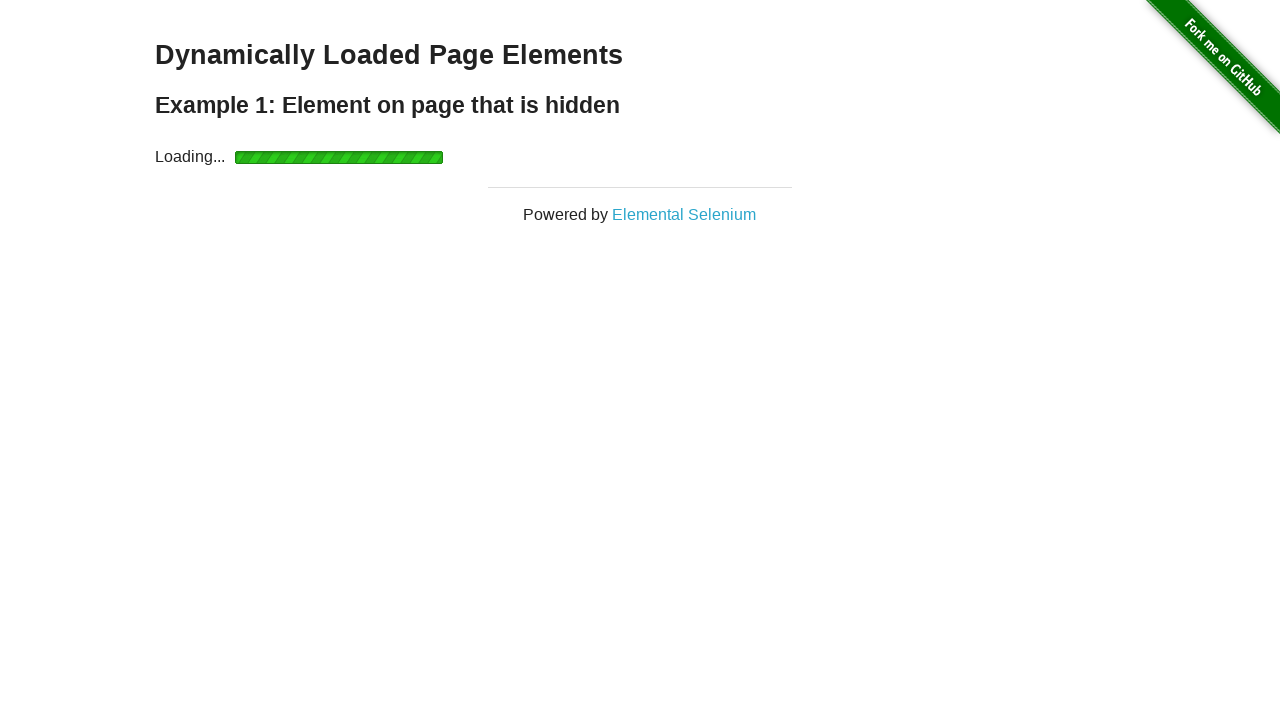

Finish element became visible after dynamic loading completed
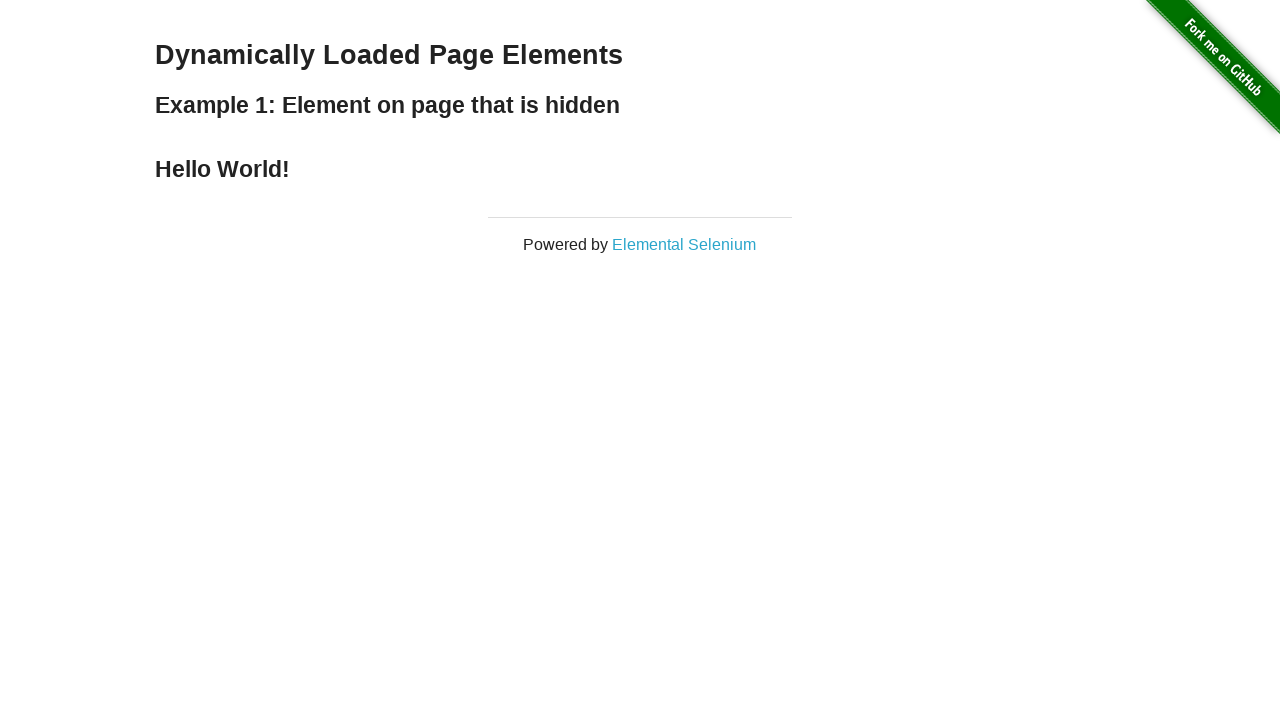

Verified that finish element contains 'Hello World!' text
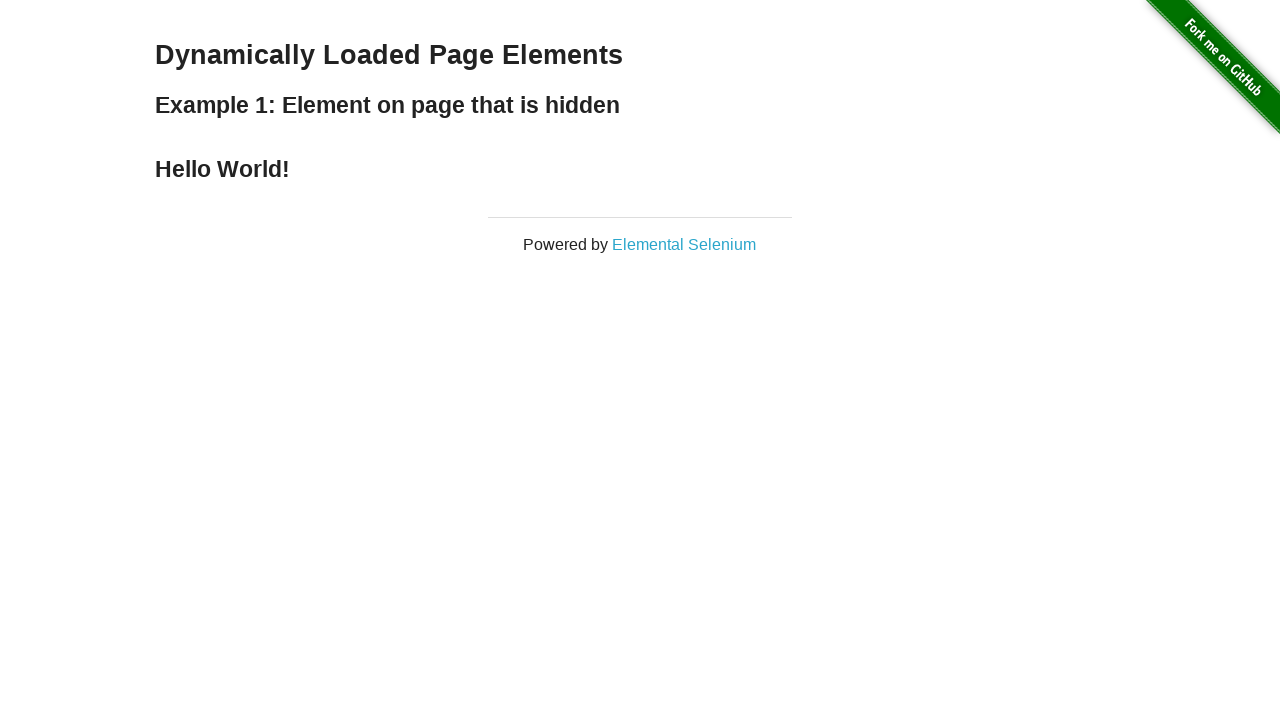

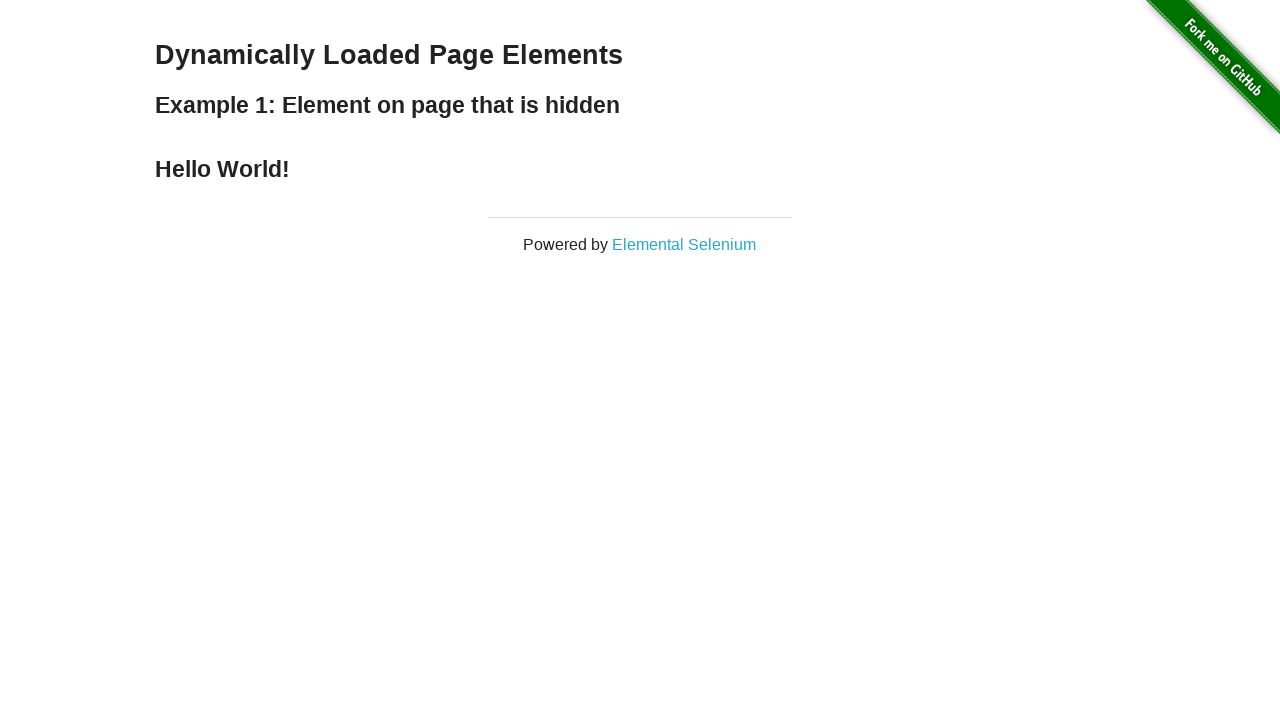